Navigates to PlayStation Store's latest page and clicks the second button matching a specific CSS class pattern

Starting URL: https://store.playstation.com/en-hk/pages/latest

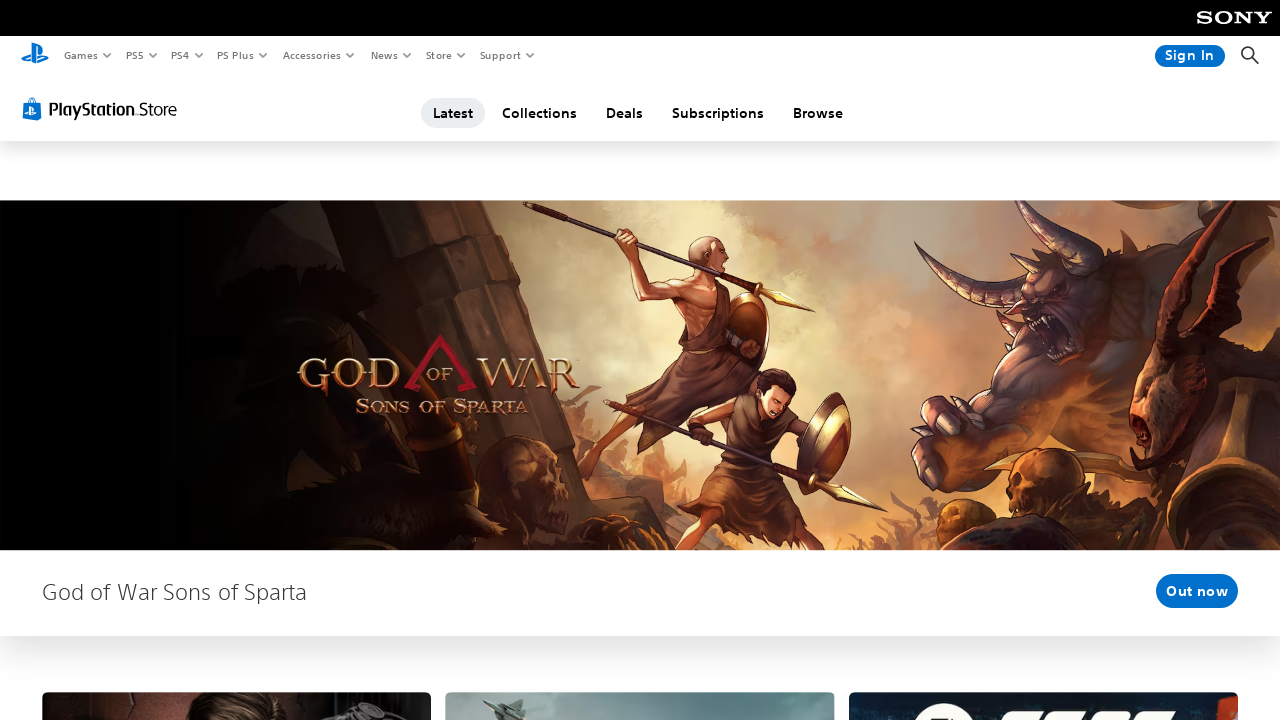

Navigated to PlayStation Store latest page
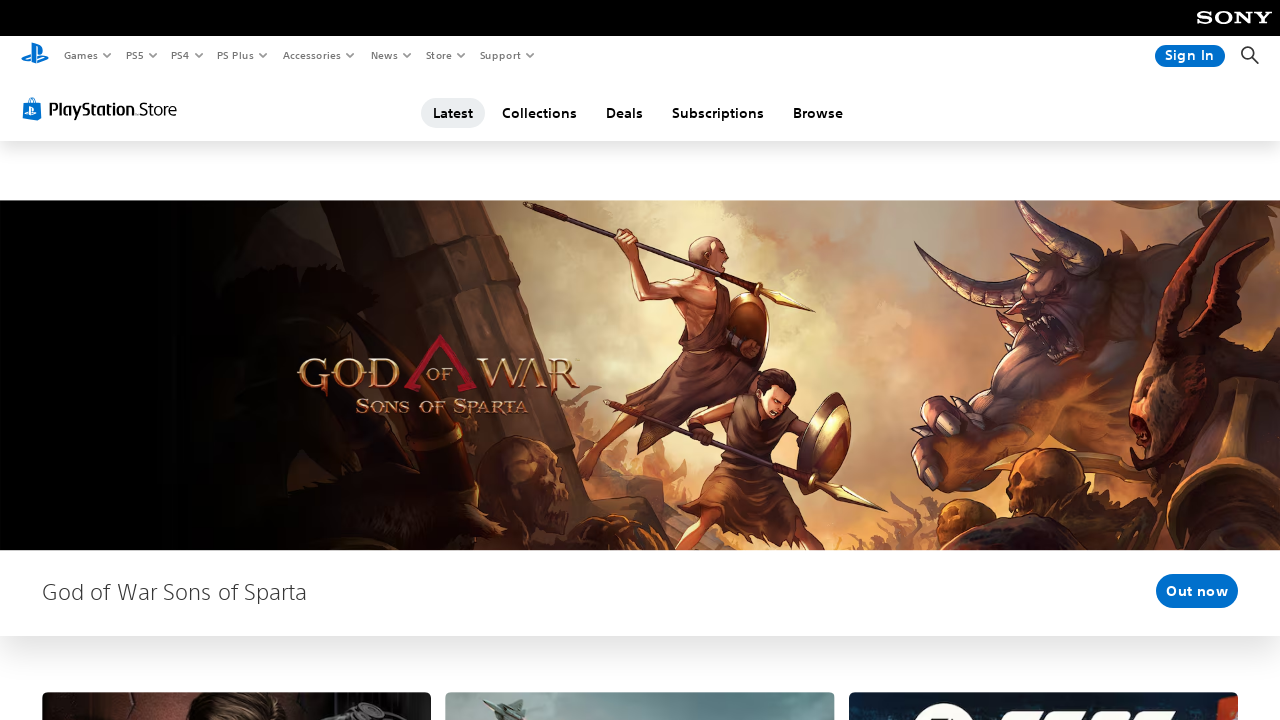

Waited for buttons with CSS class pattern to be present
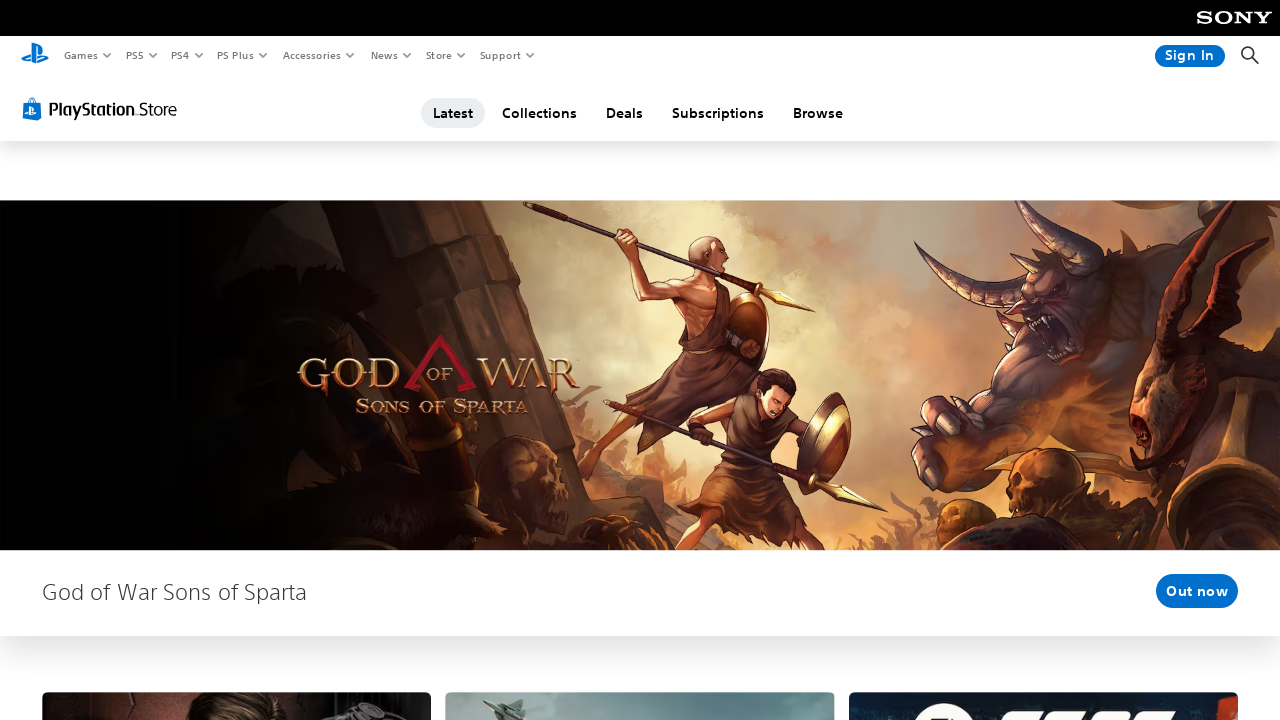

Retrieved all matching buttons (found 2 buttons)
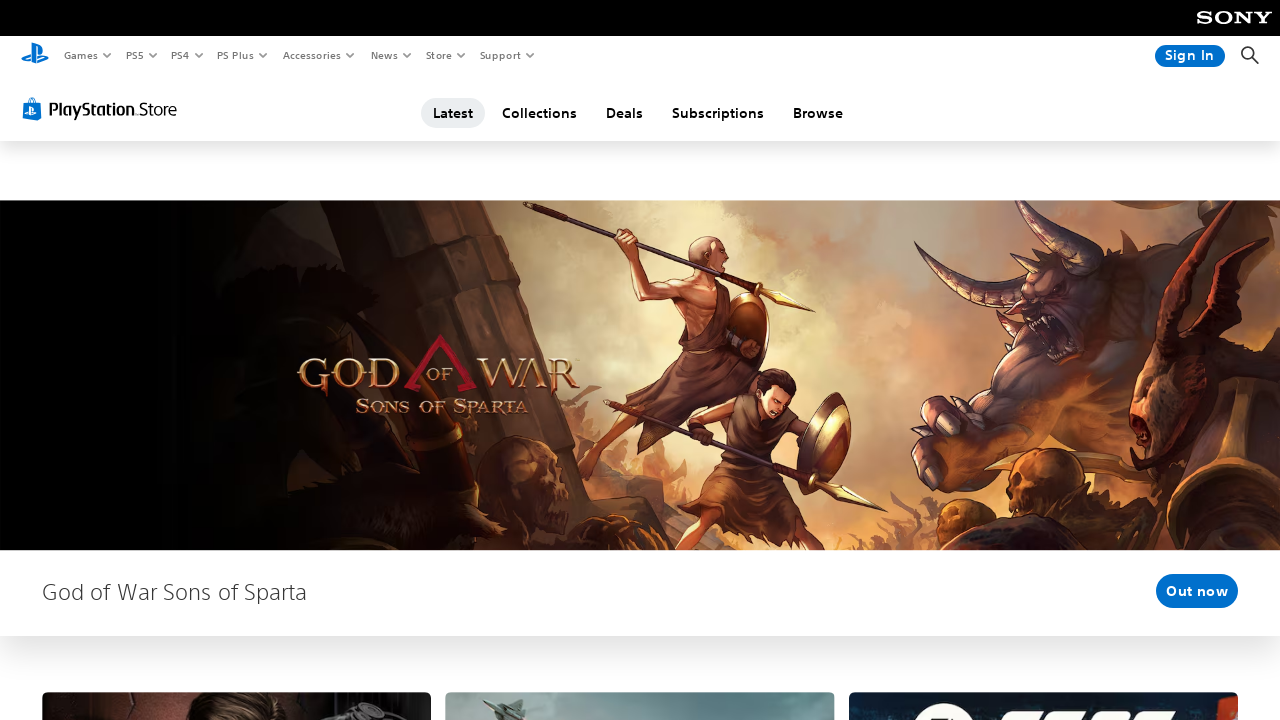

Clicked the second button matching the CSS class pattern
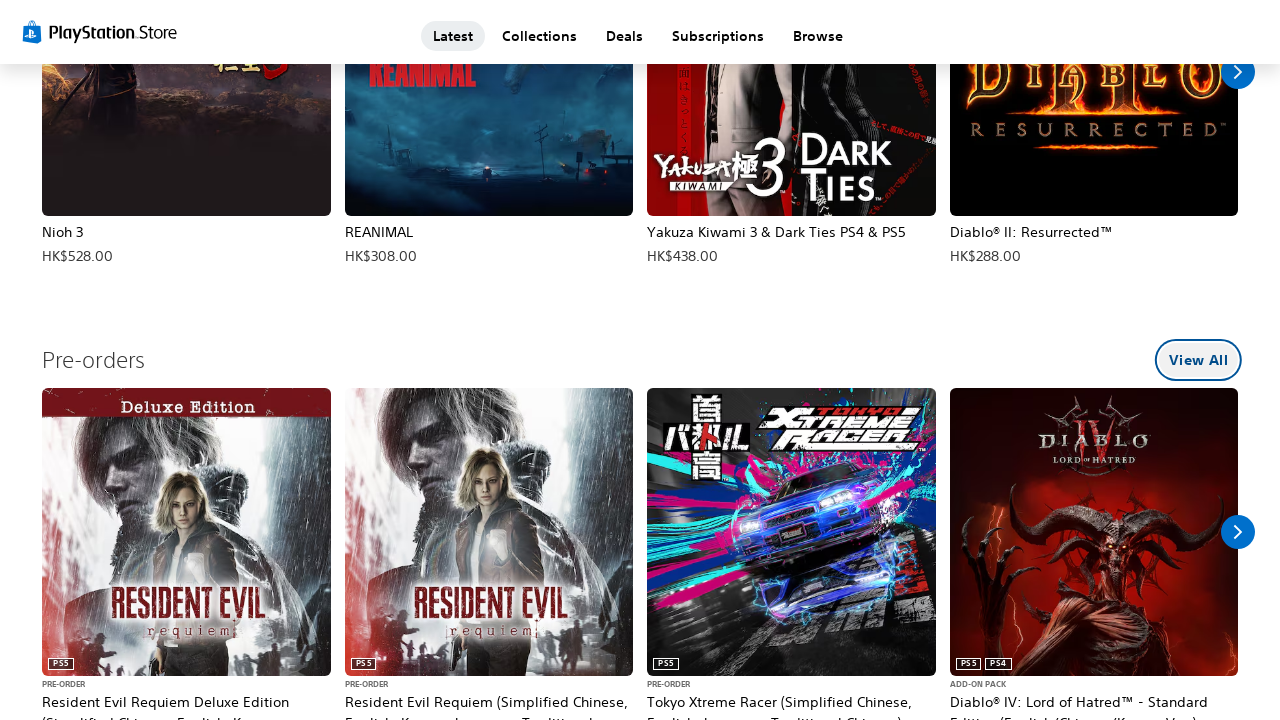

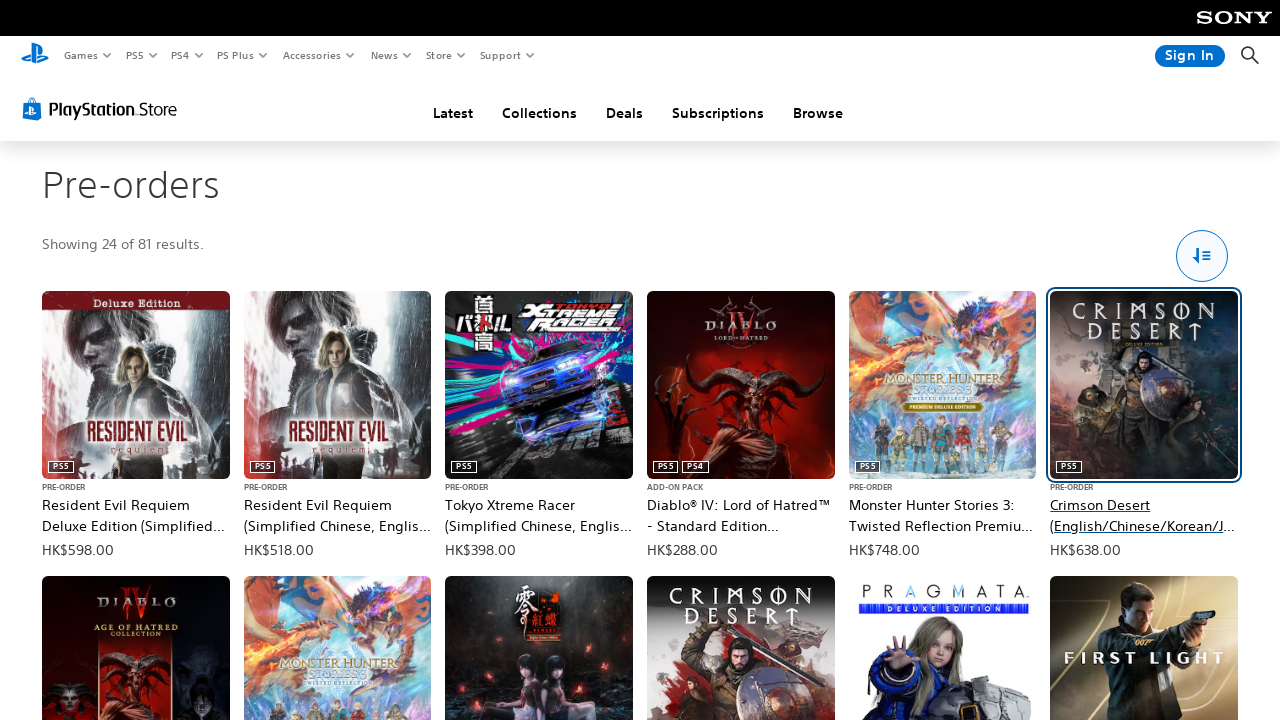